Creates a new paste on Pastebin with text content, sets expiration to 10 minutes, adds a title, and submits the form.

Starting URL: https://pastebin.com

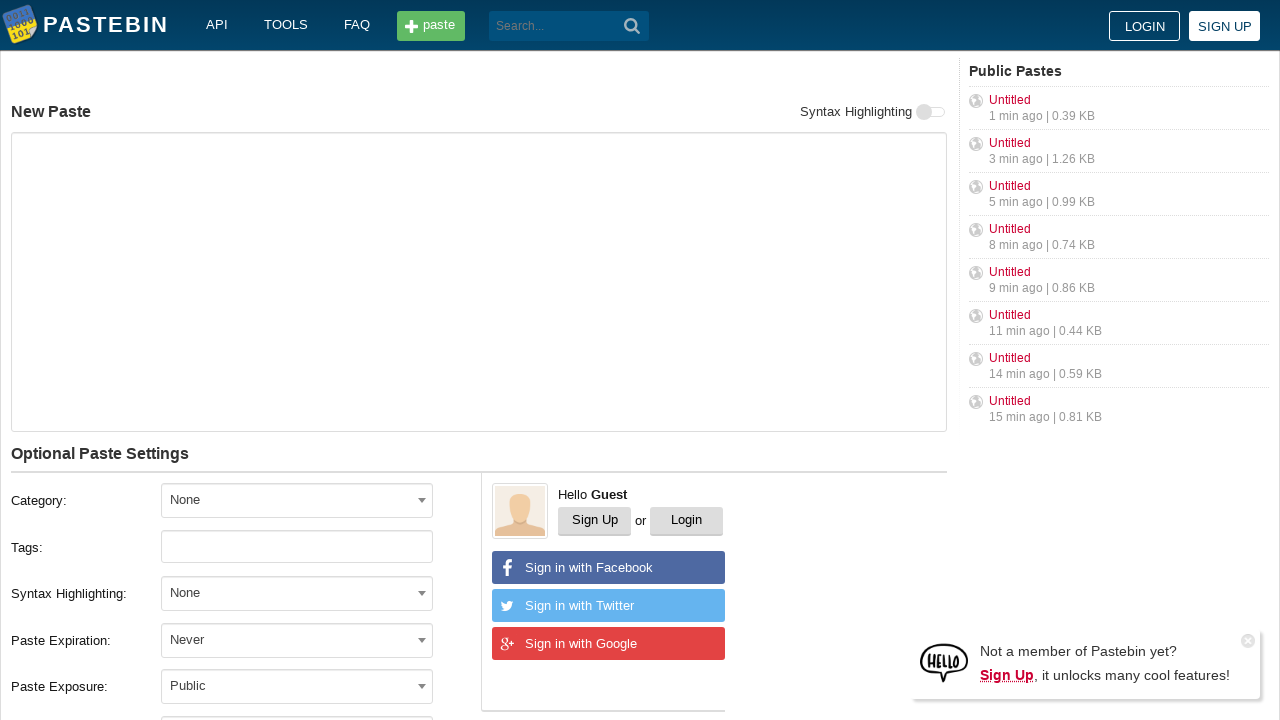

Filled paste content with 'Hello from WebDriver' on #postform-text
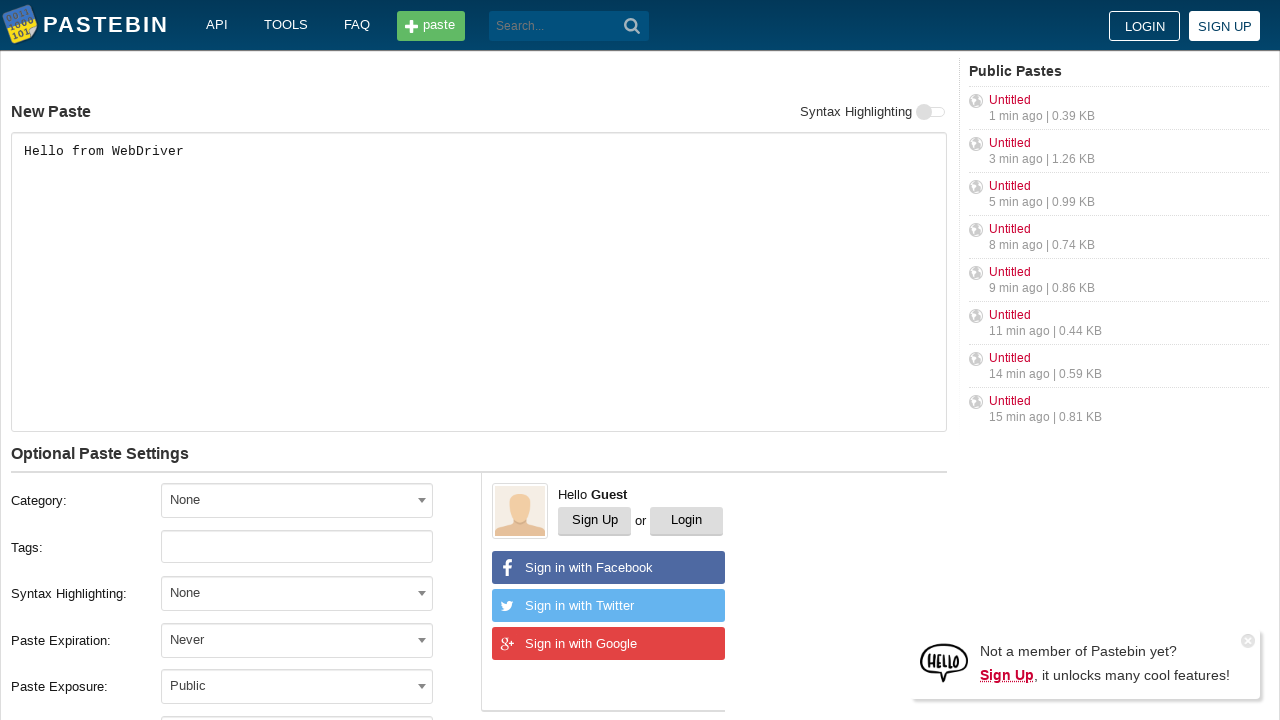

Clicked expiration dropdown to open options at (297, 640) on #select2-postform-expiration-container
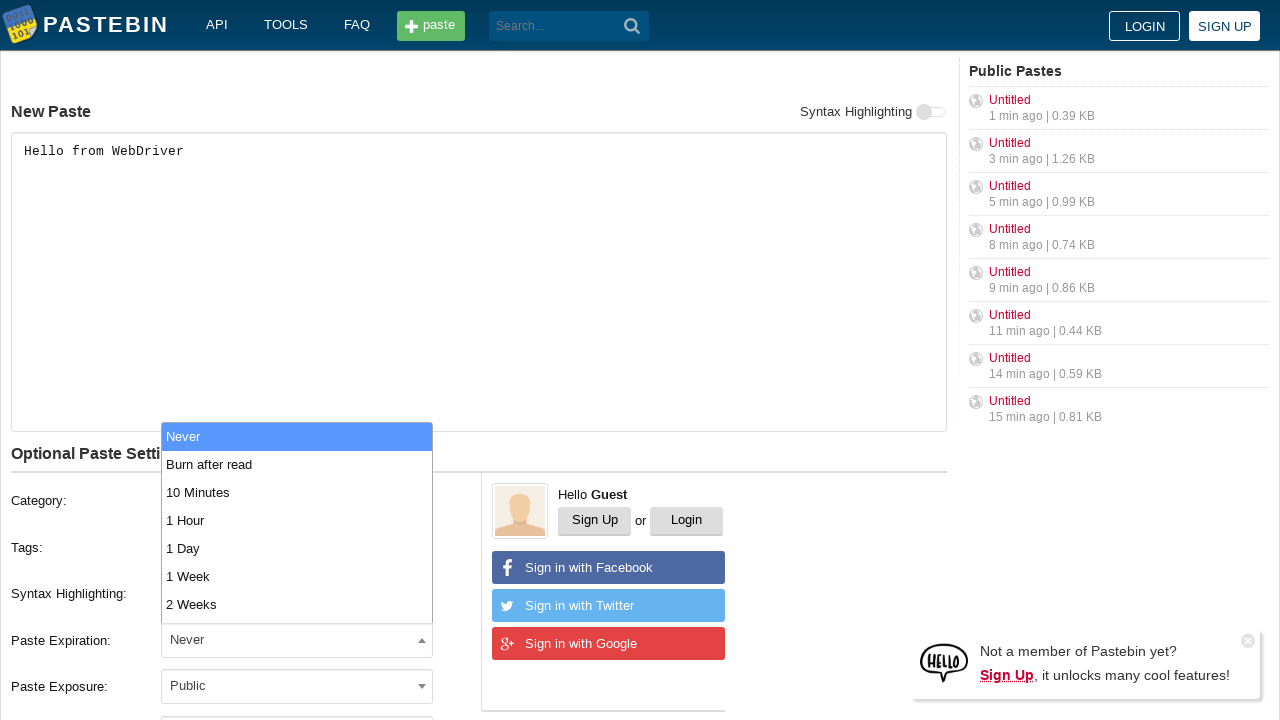

Selected '10 Minutes' expiration option at (297, 492) on xpath=//li[text()='10 Minutes']
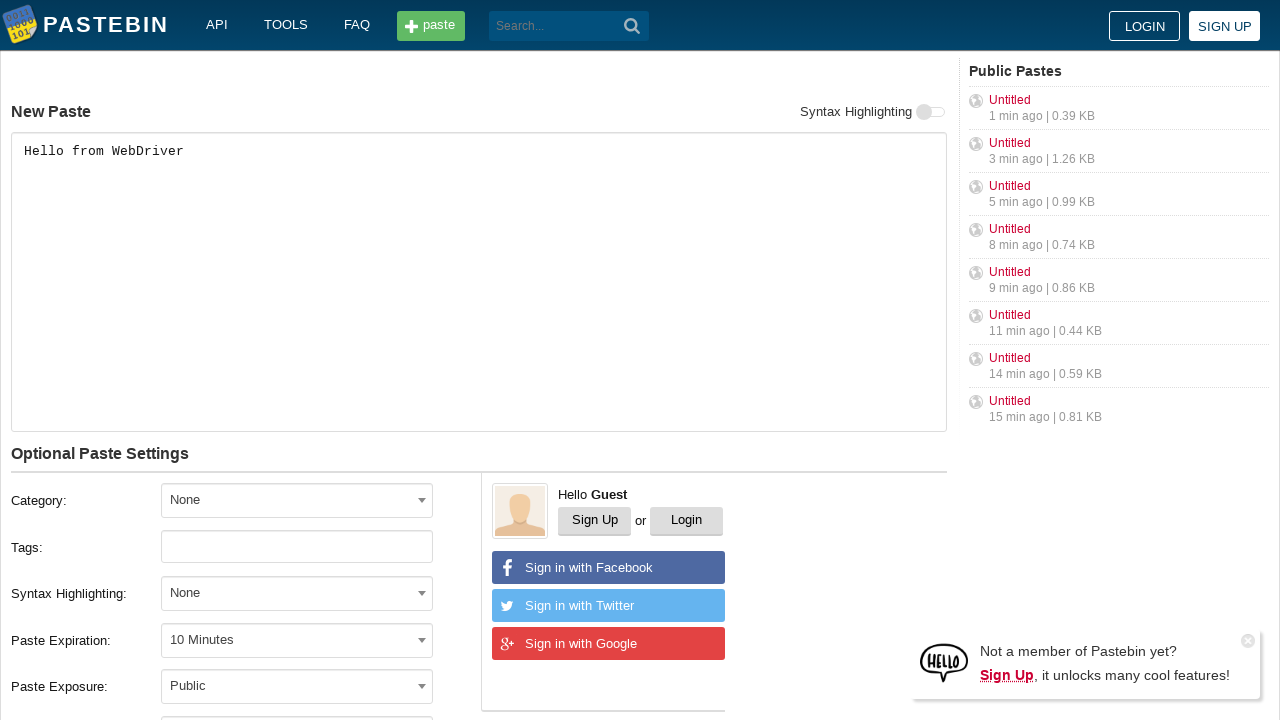

Filled paste title with 'helloweb' on #postform-name
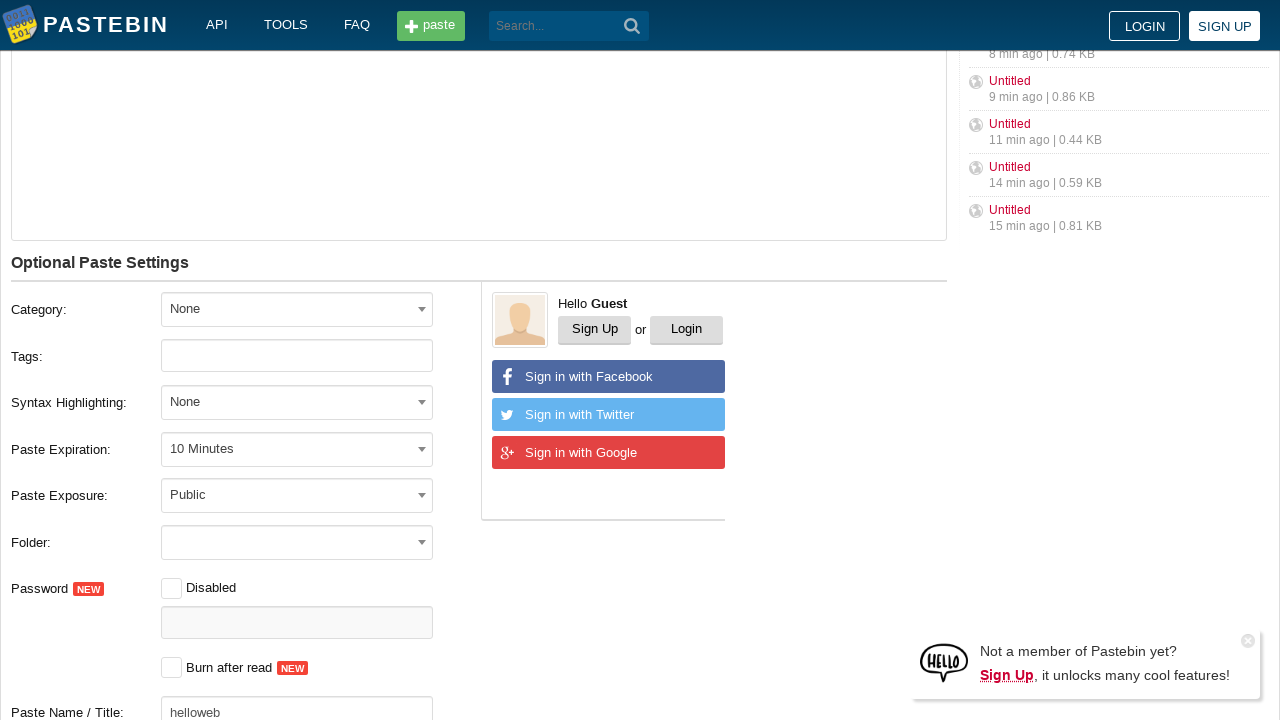

Clicked submit button to create paste at (240, 400) on button.btn.-big
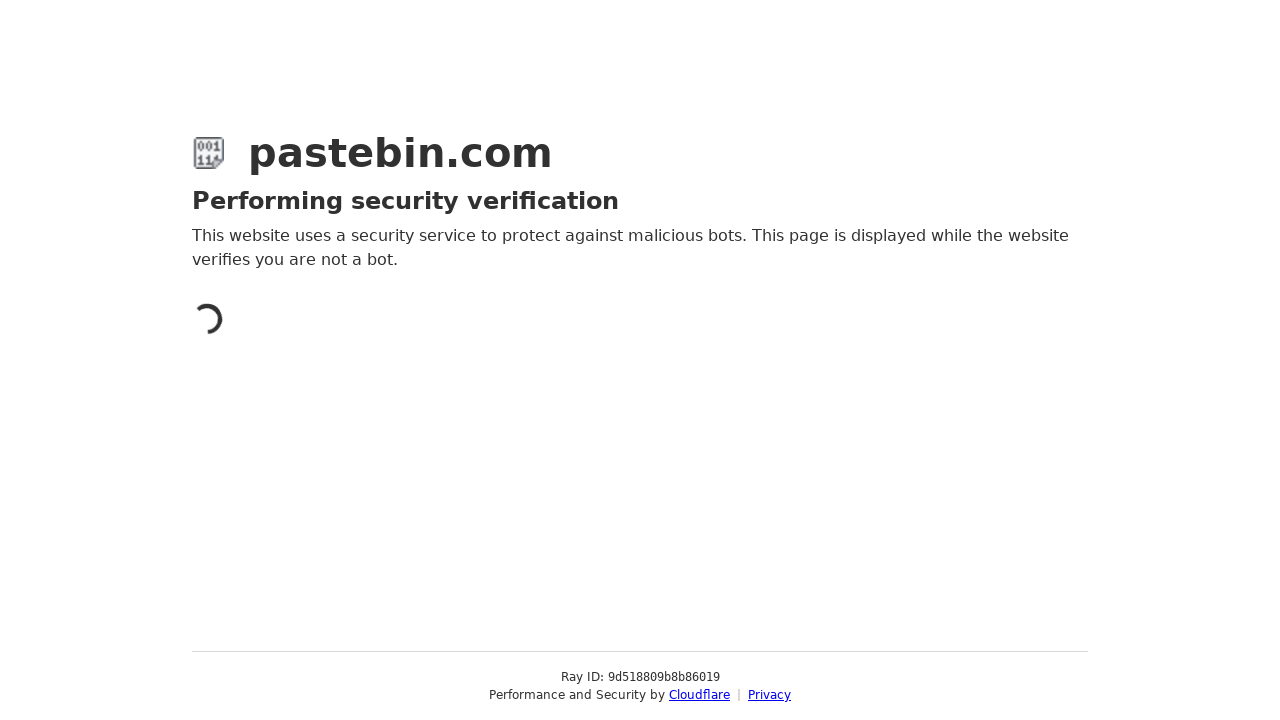

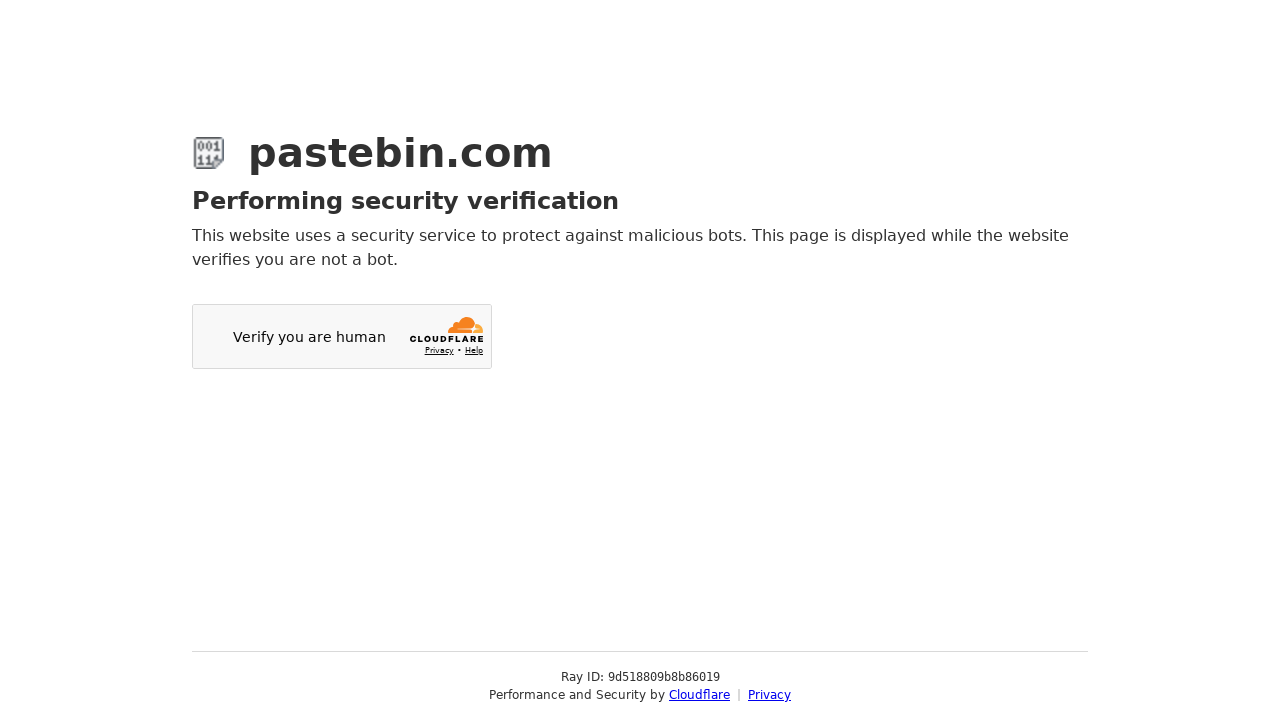